Selects a radio button option for years of automation experience on a Google Form

Starting URL: https://docs.google.com/forms/d/e/1FAIpQLSep9LTMntH5YqIXa5nkiPKSs283kdwitBBhXWyZdAS-e4CxBQ/viewform

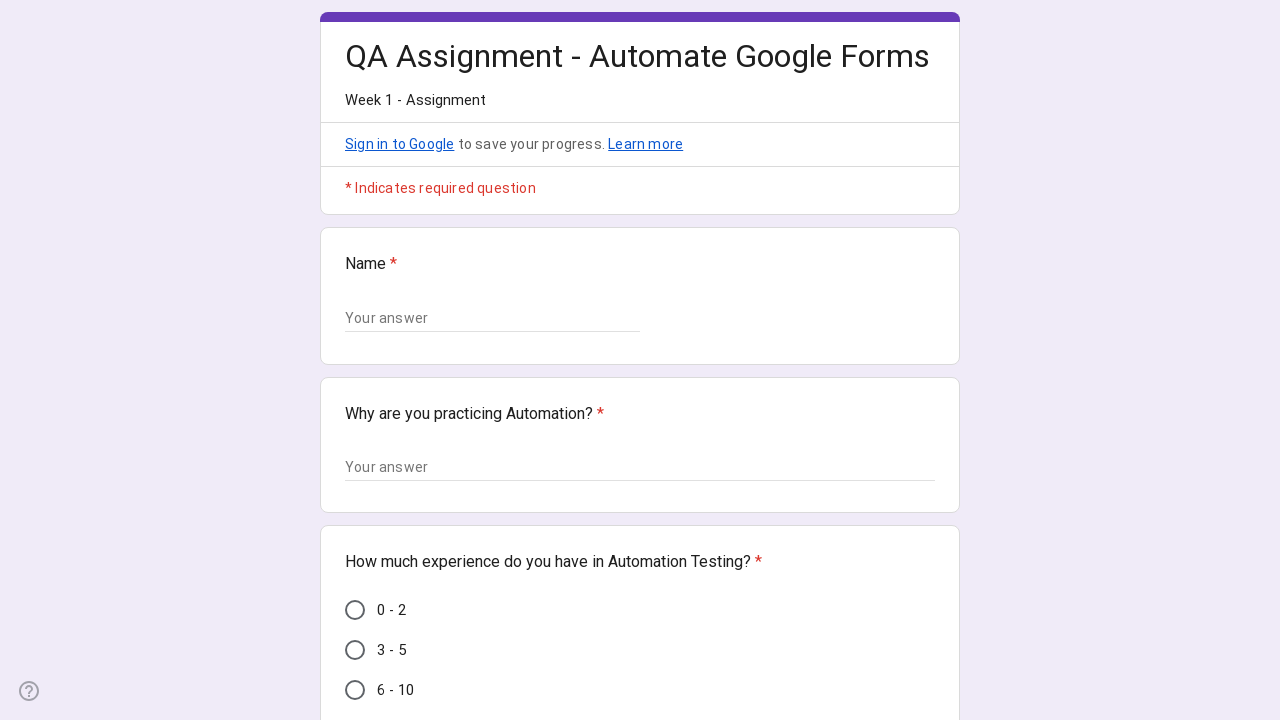

Waited for Google Form to load (networkidle)
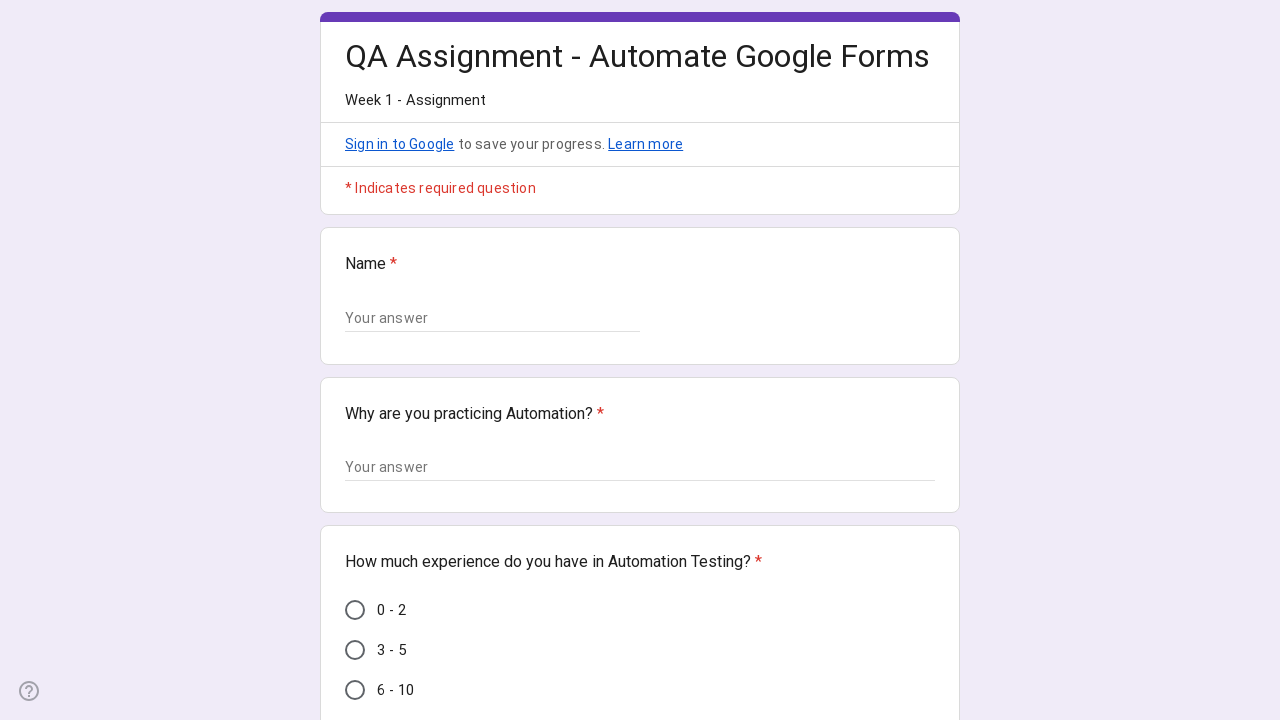

Located '6 - 10' years of automation experience radio button
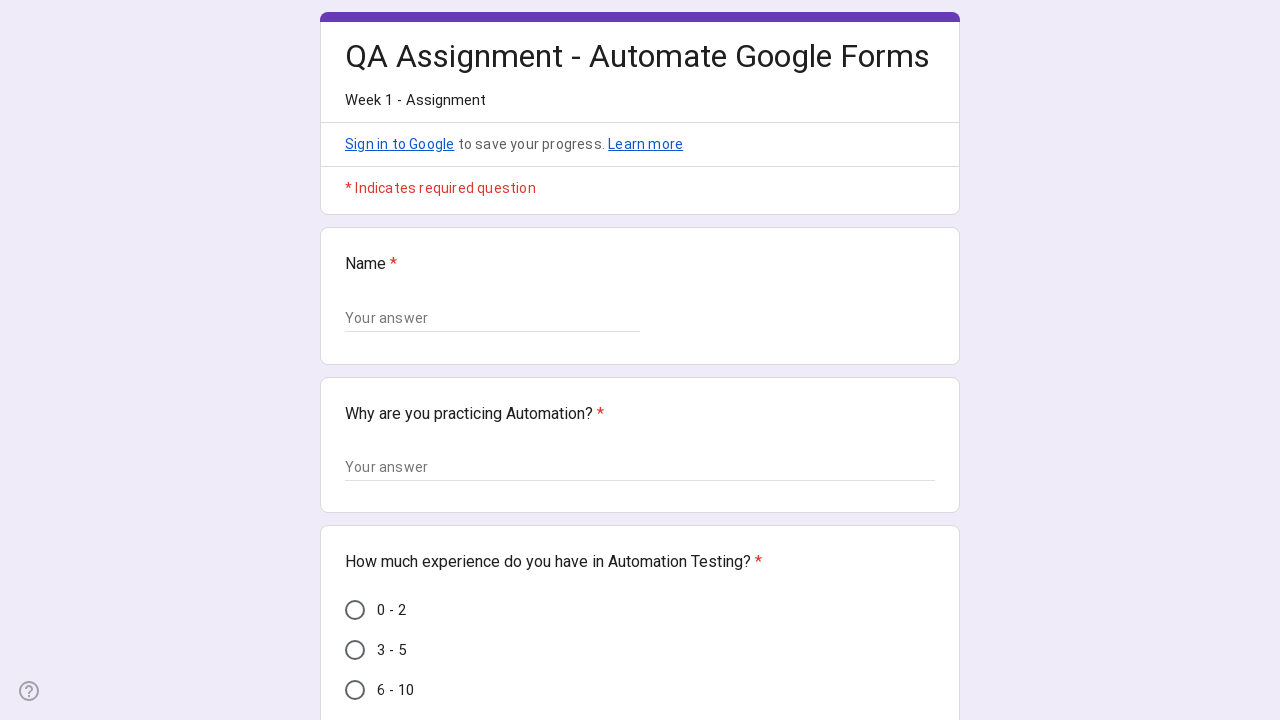

Scrolled radio button into view
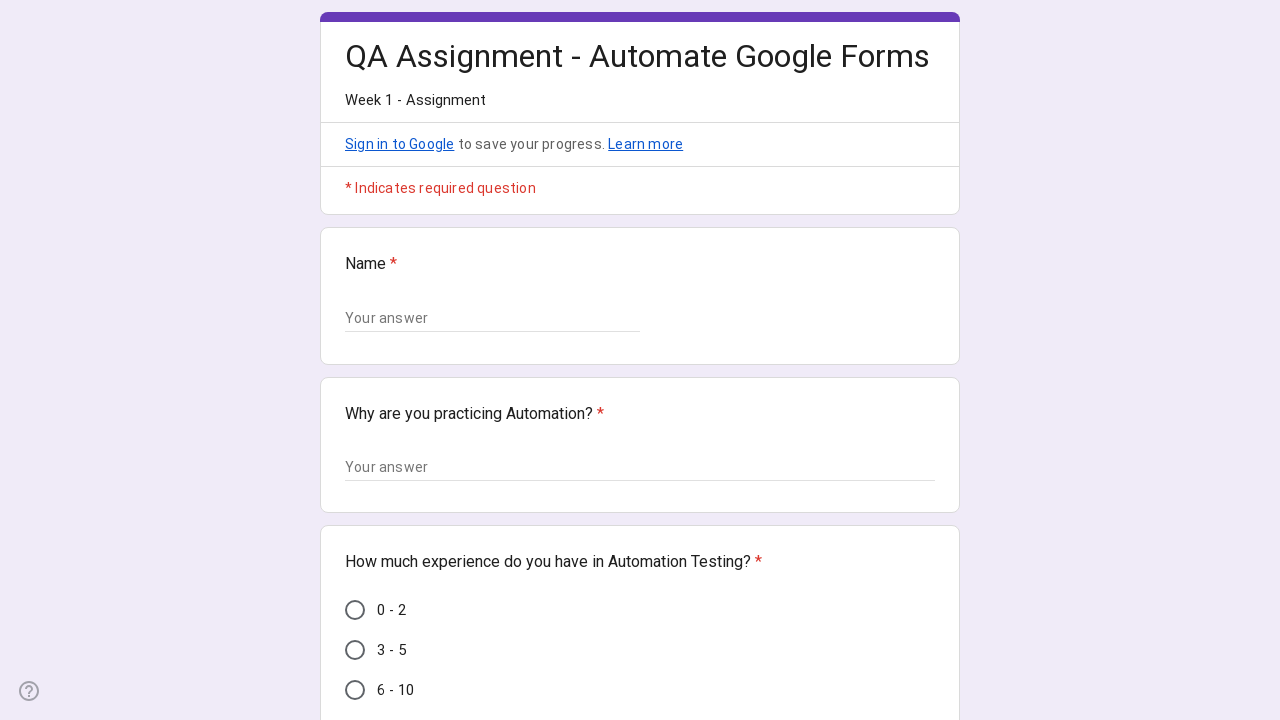

Selected '6 - 10' years of automation experience radio button at (355, 690) on //div[@class='nWQGrd zwllIb']//div[@class='Od2TWd hYsg7c' and @data-value='6 - 1
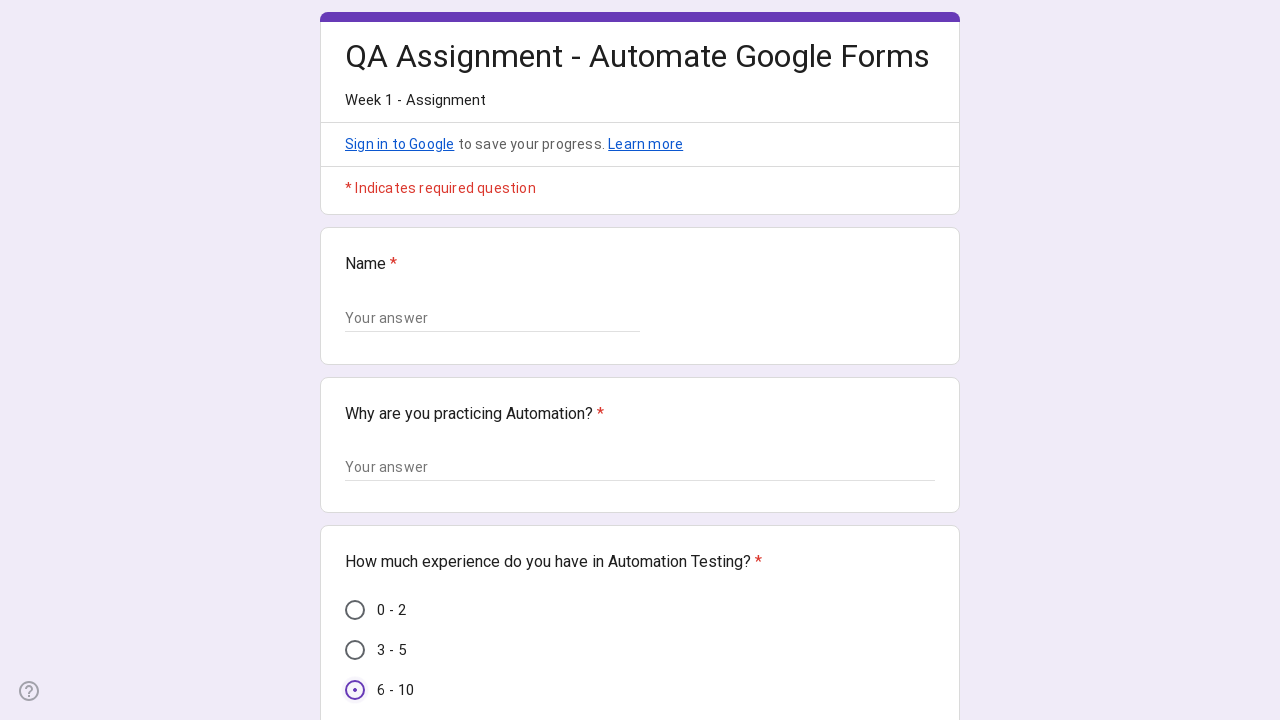

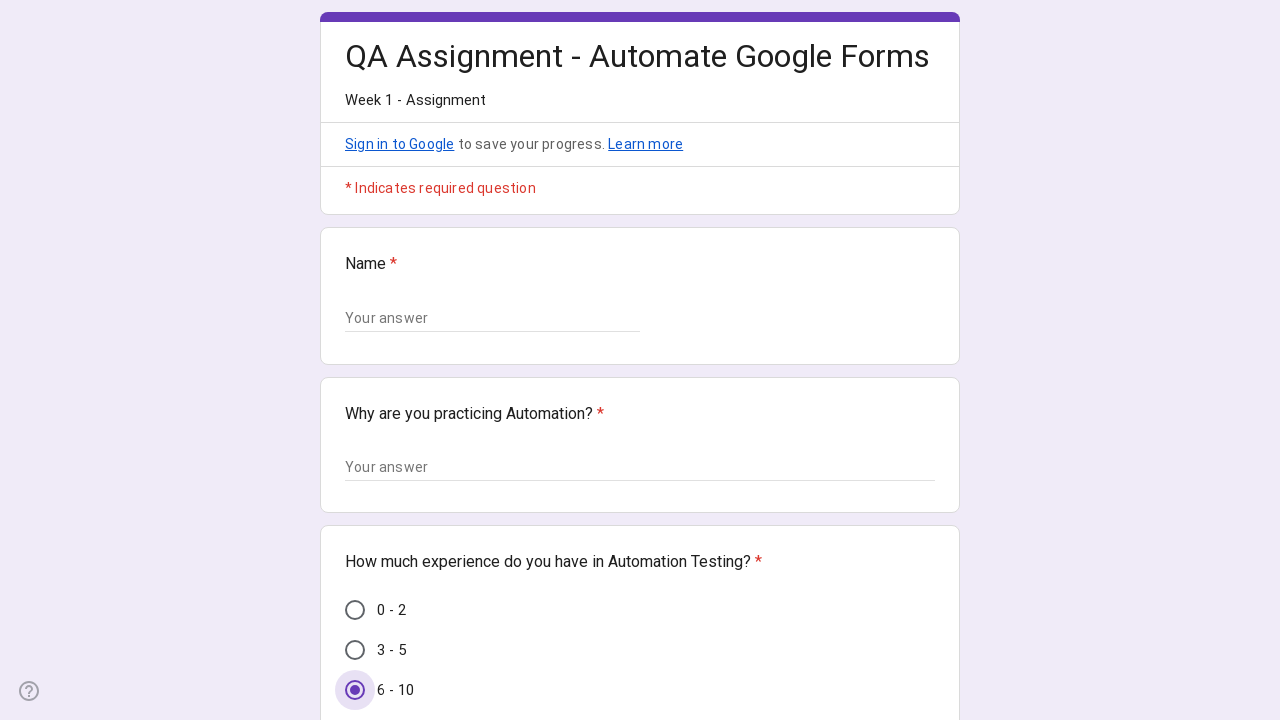